Tests dynamic controls by navigating to the Dynamic Controls page and clicking the remove/add checkbox button to verify dynamic element behavior

Starting URL: https://the-internet.herokuapp.com/

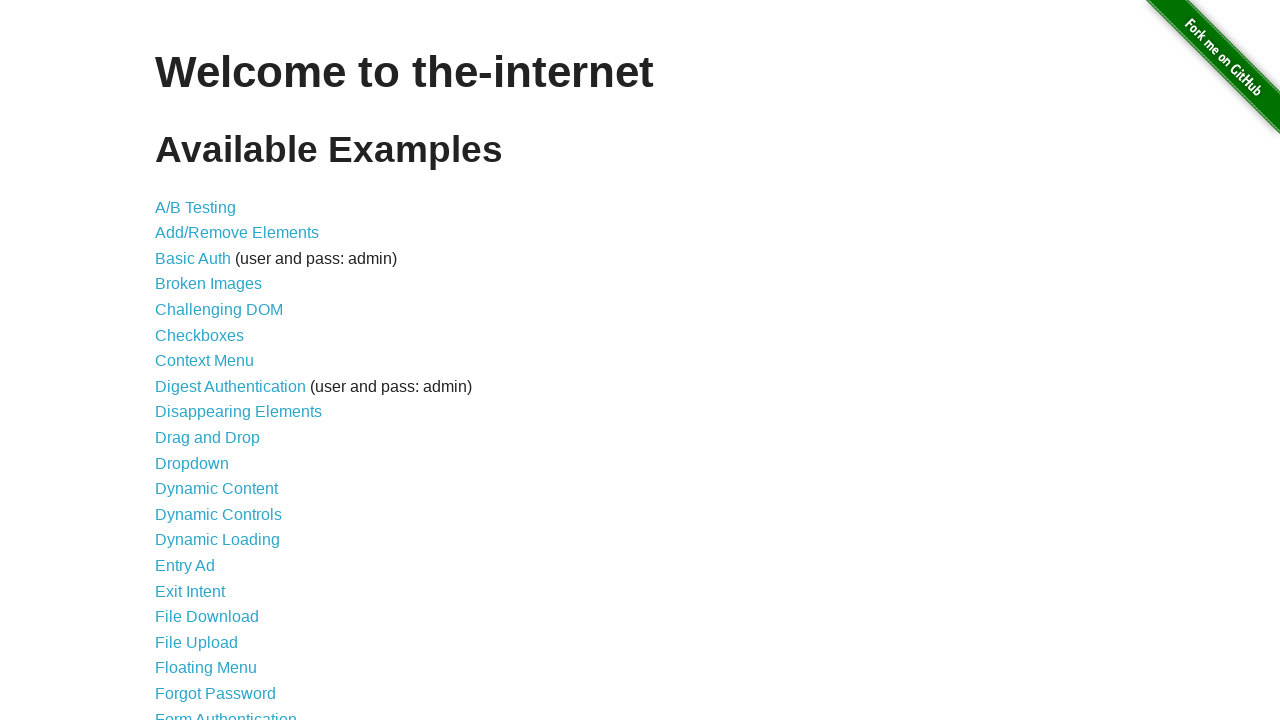

Clicked on Dynamic Controls link at (218, 514) on xpath=//a[contains(text(),'Dynamic Controls')]
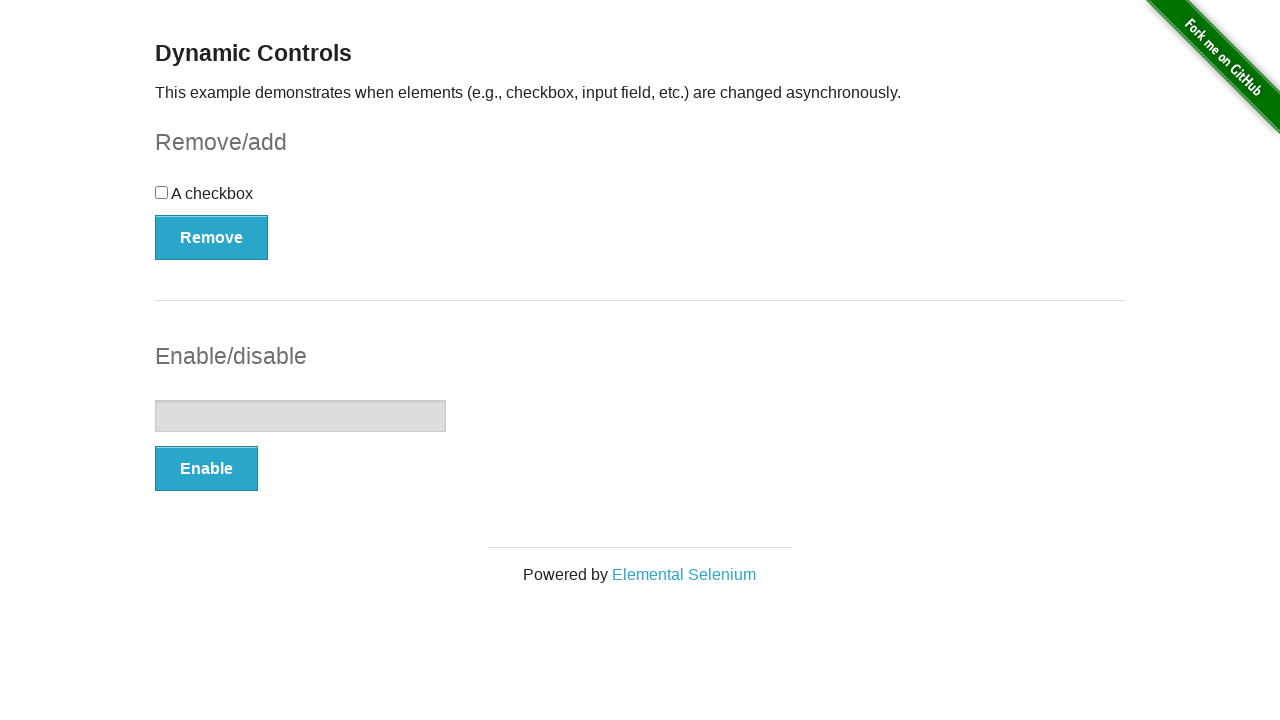

Clicked the Remove/Add button in checkbox example at (212, 237) on xpath=//*[@id='checkbox-example']/button
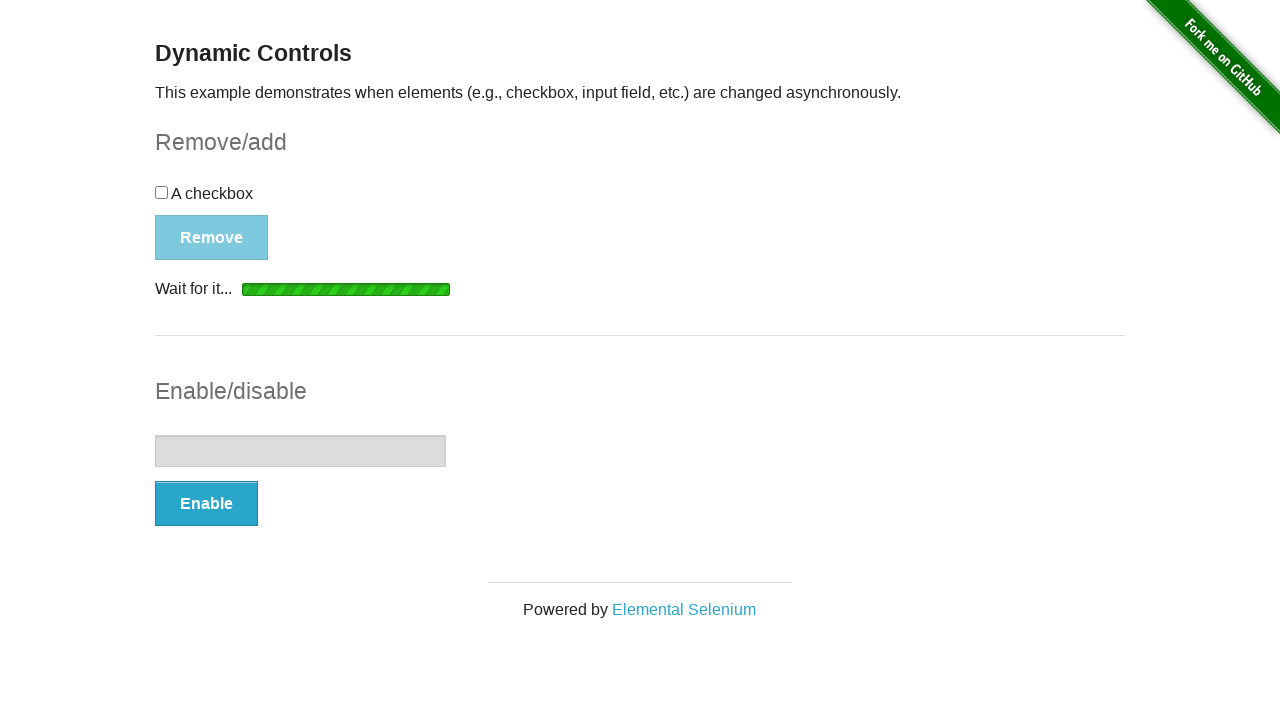

Waited 2 seconds for dynamic checkbox element to be removed/added
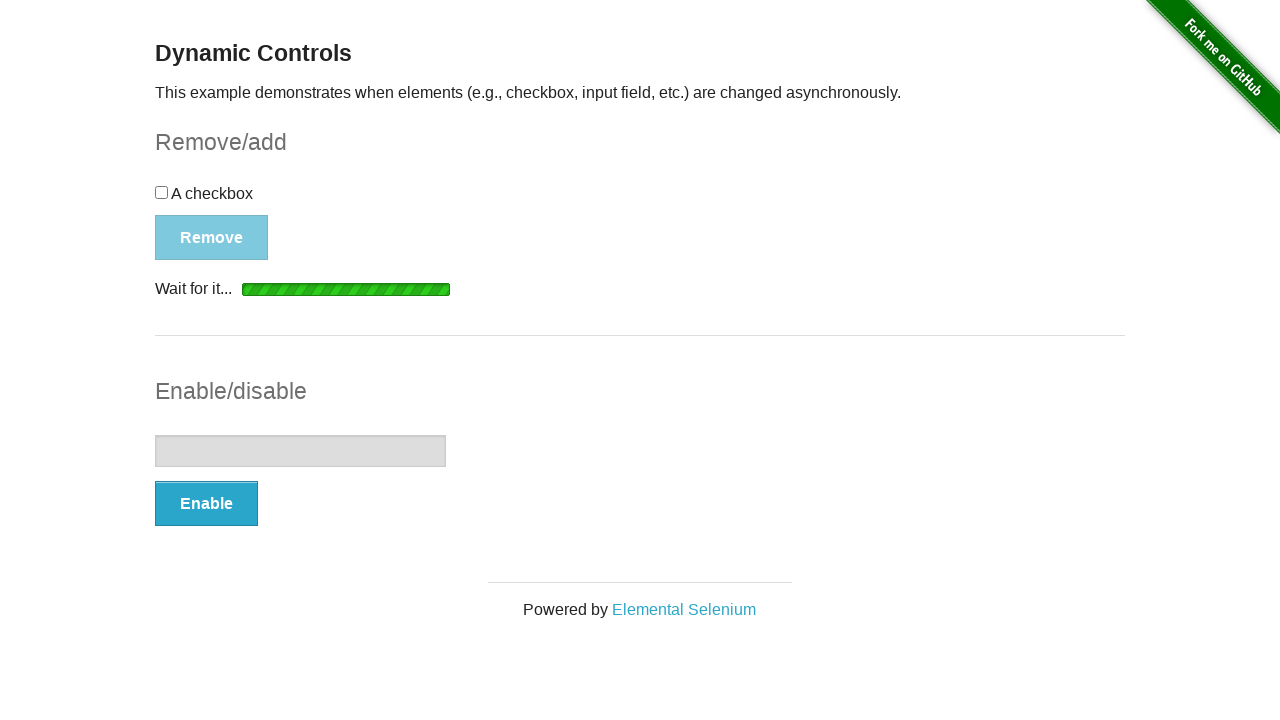

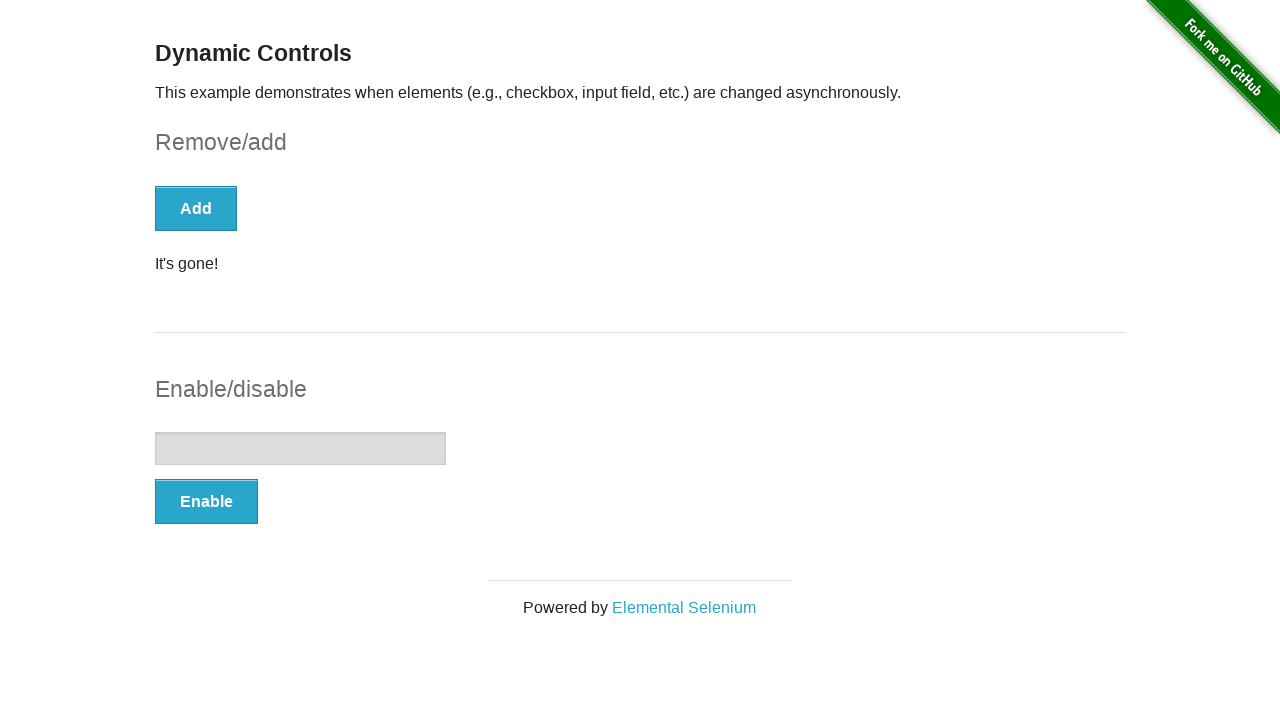